Tests that a valid email format (valid@example.com) is accepted by the registration form validation.

Starting URL: https://auth.votify.app/cs/sign-up?

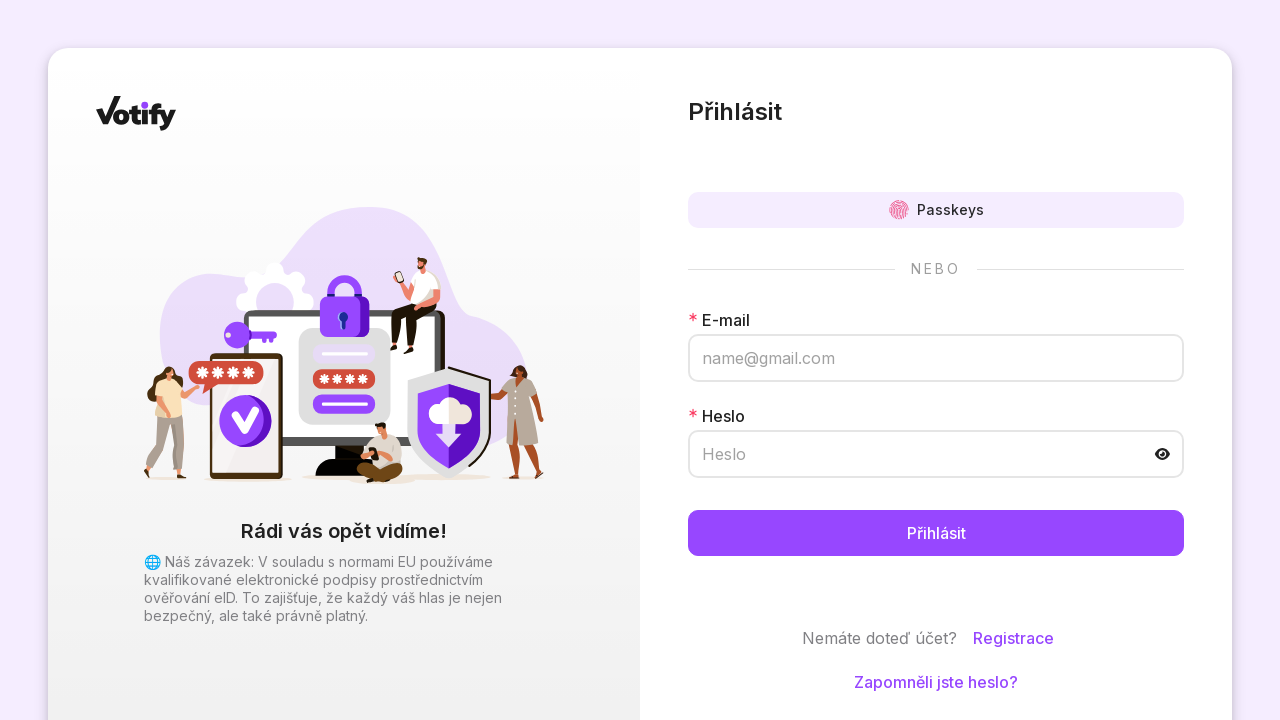

Filled email field with 'valid@example.com' on [placeholder='name@gmail.com']
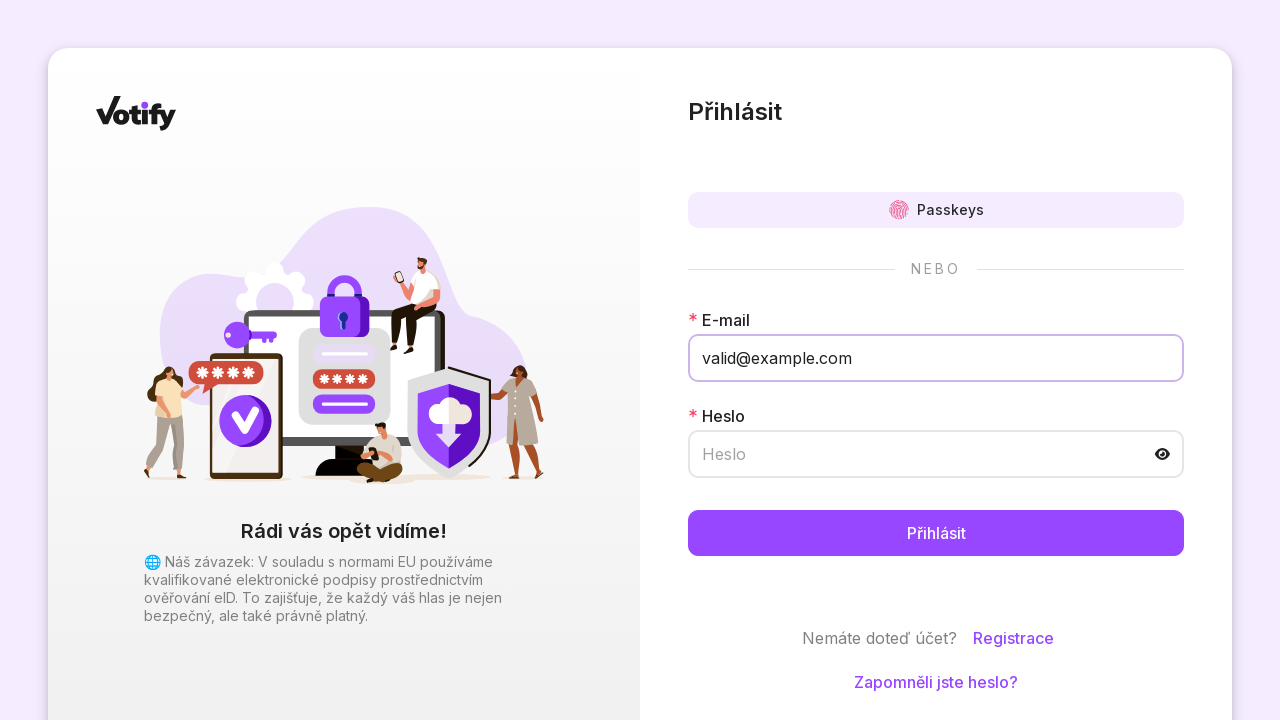

Clicked registration button at (1014, 638) on internal:role=button[name="Registrace"i]
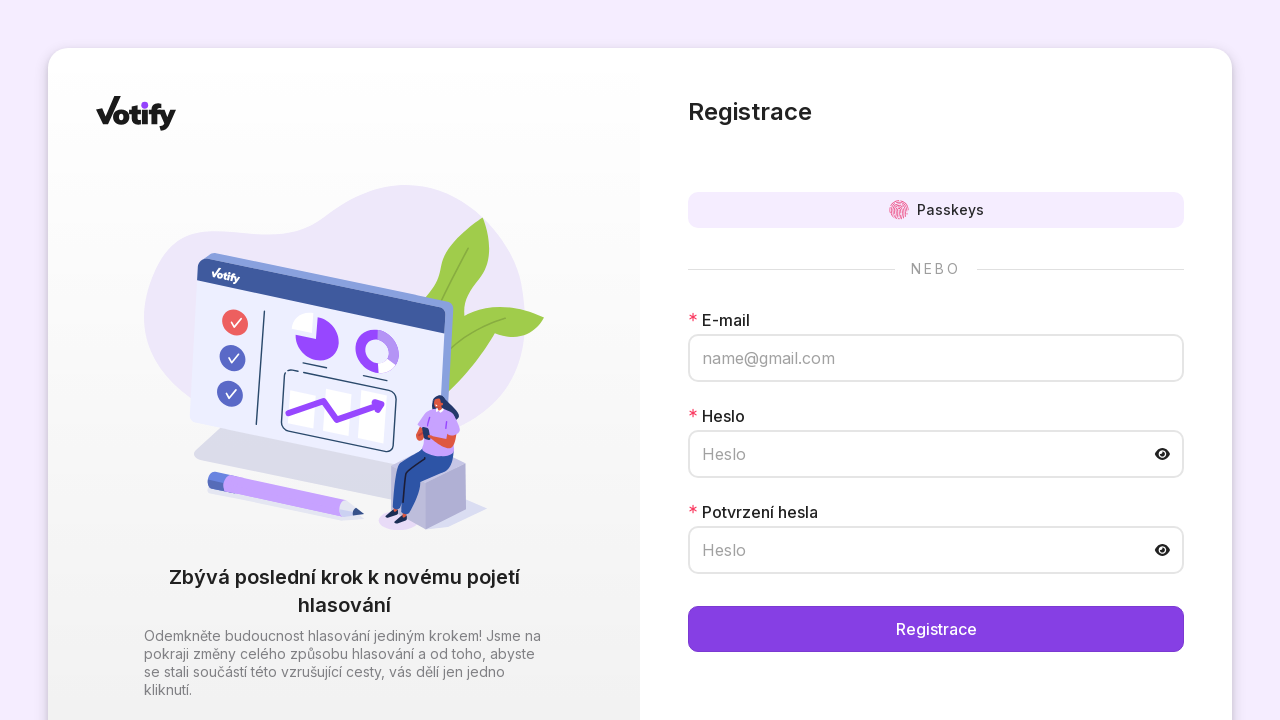

Waited 500ms for validation to process
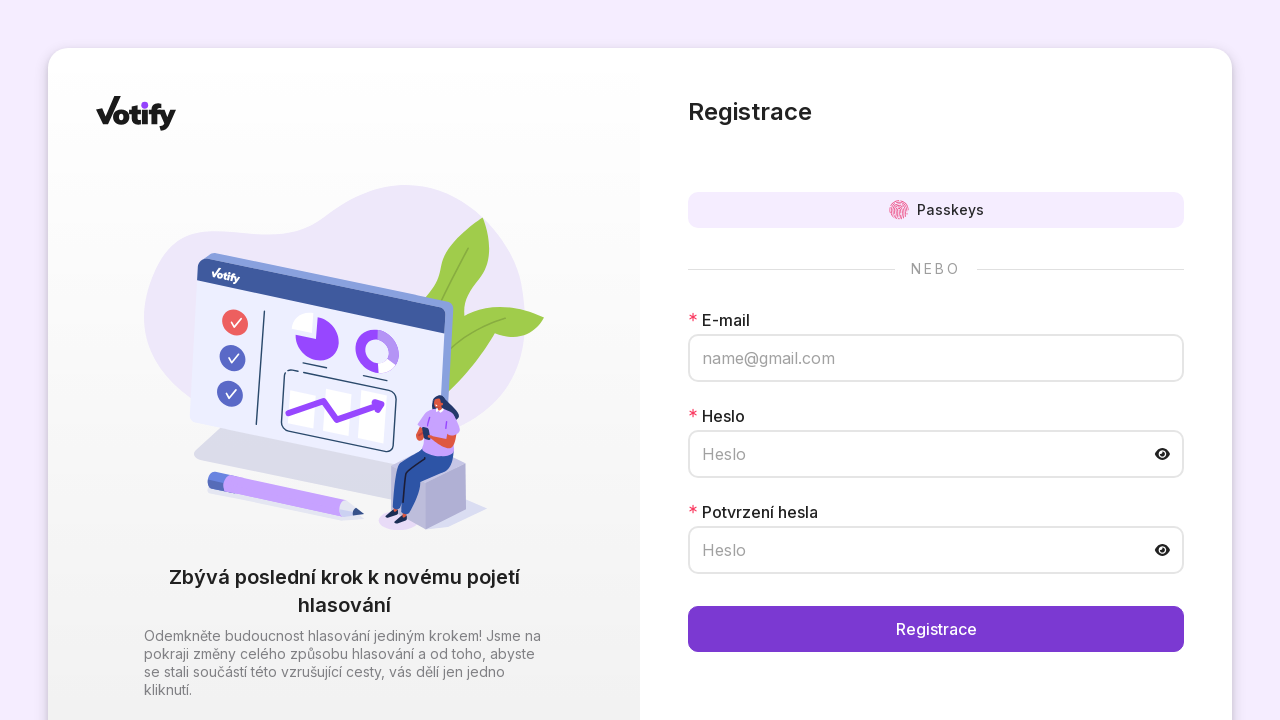

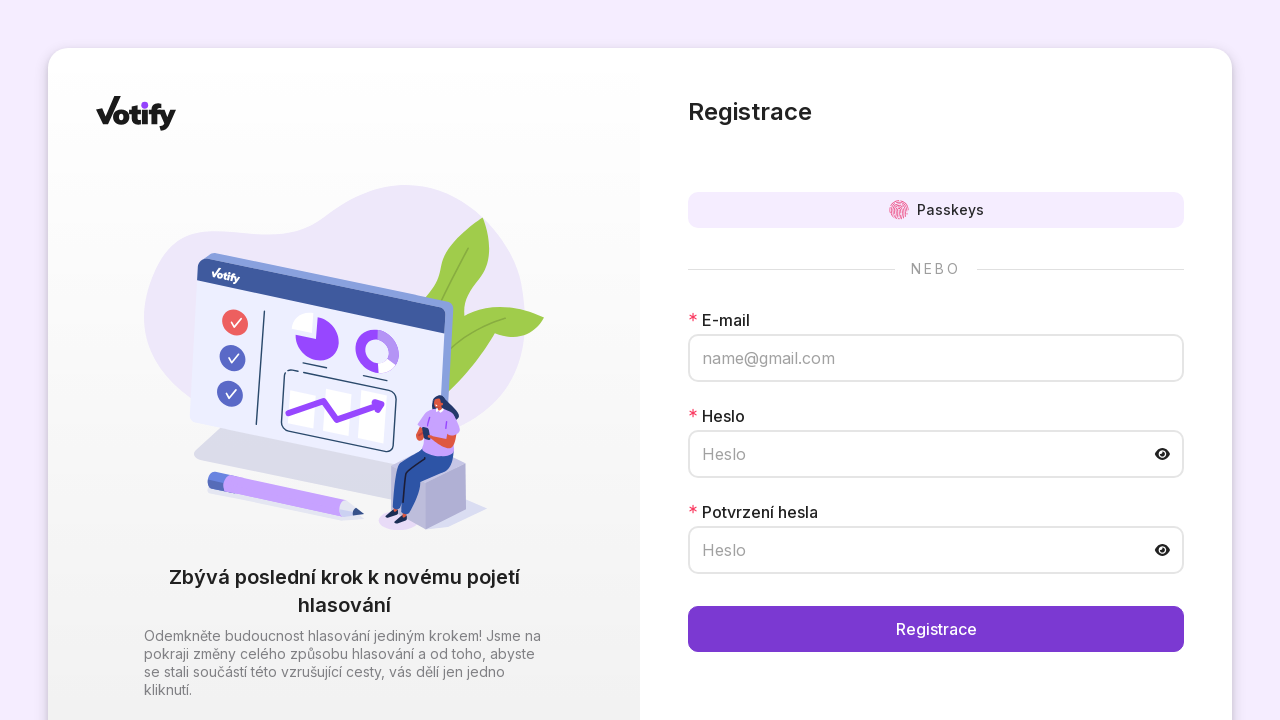